Tests handling a basic JavaScript alert by clicking a button and accepting the alert dialog

Starting URL: https://demoqa.com/alerts

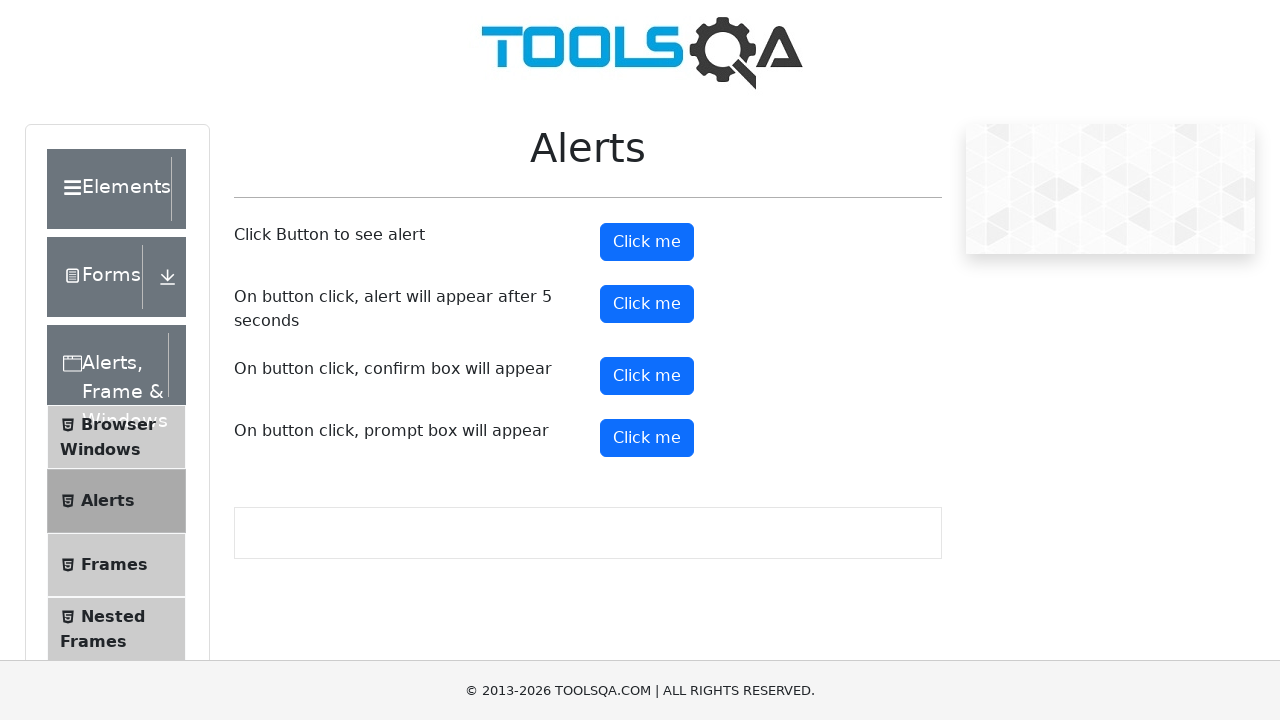

Clicked the alert button to trigger JavaScript alert at (647, 242) on #alertButton
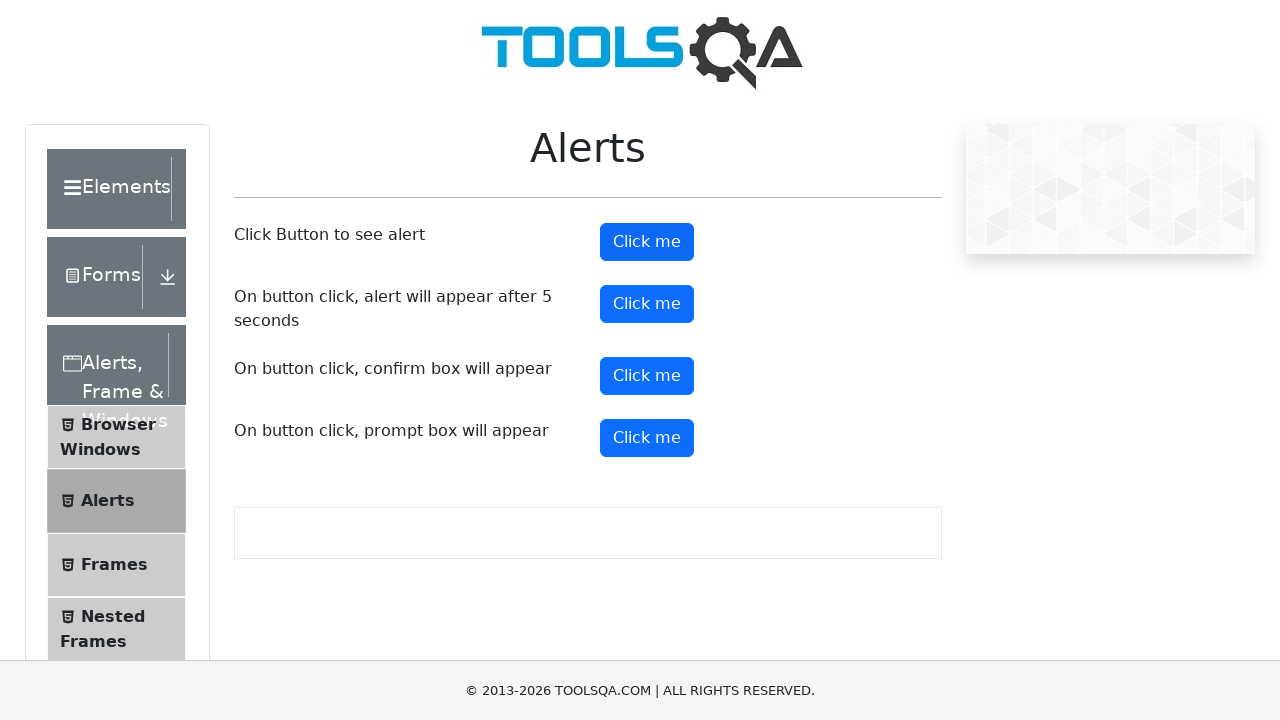

Set up dialog handler to automatically accept alerts
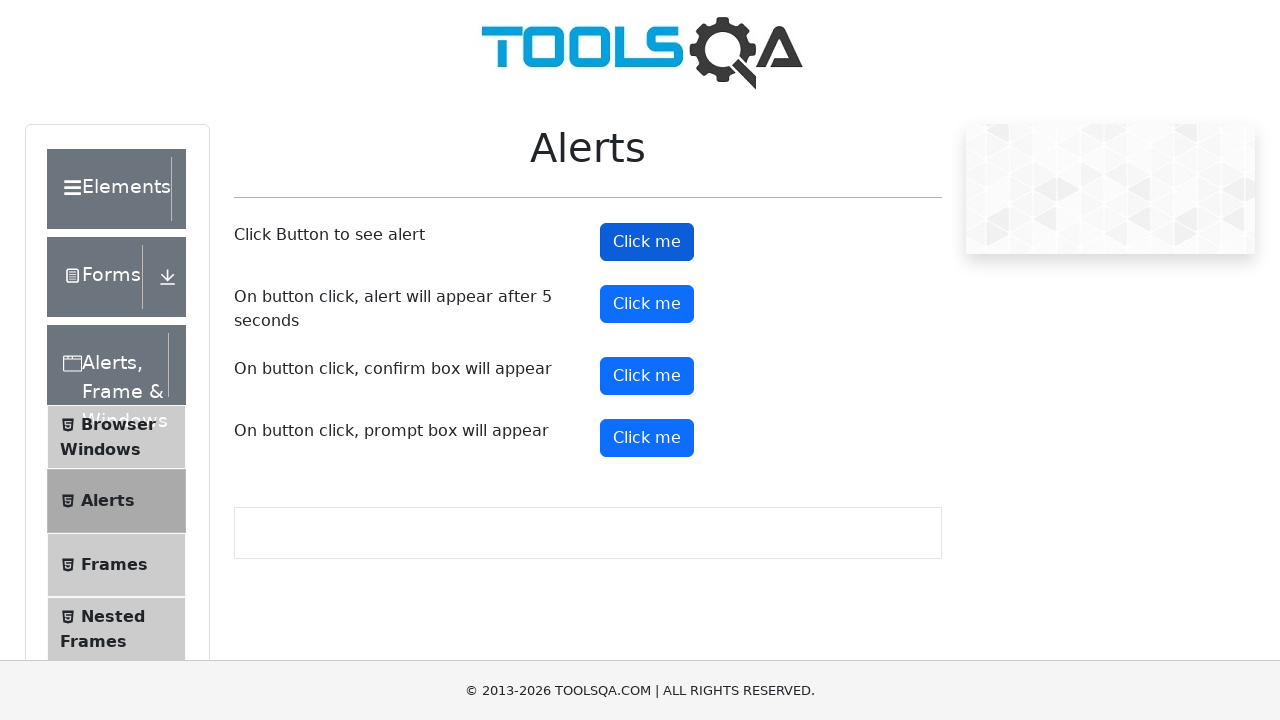

Clicked alert button again to trigger alert and accept it at (647, 242) on #alertButton
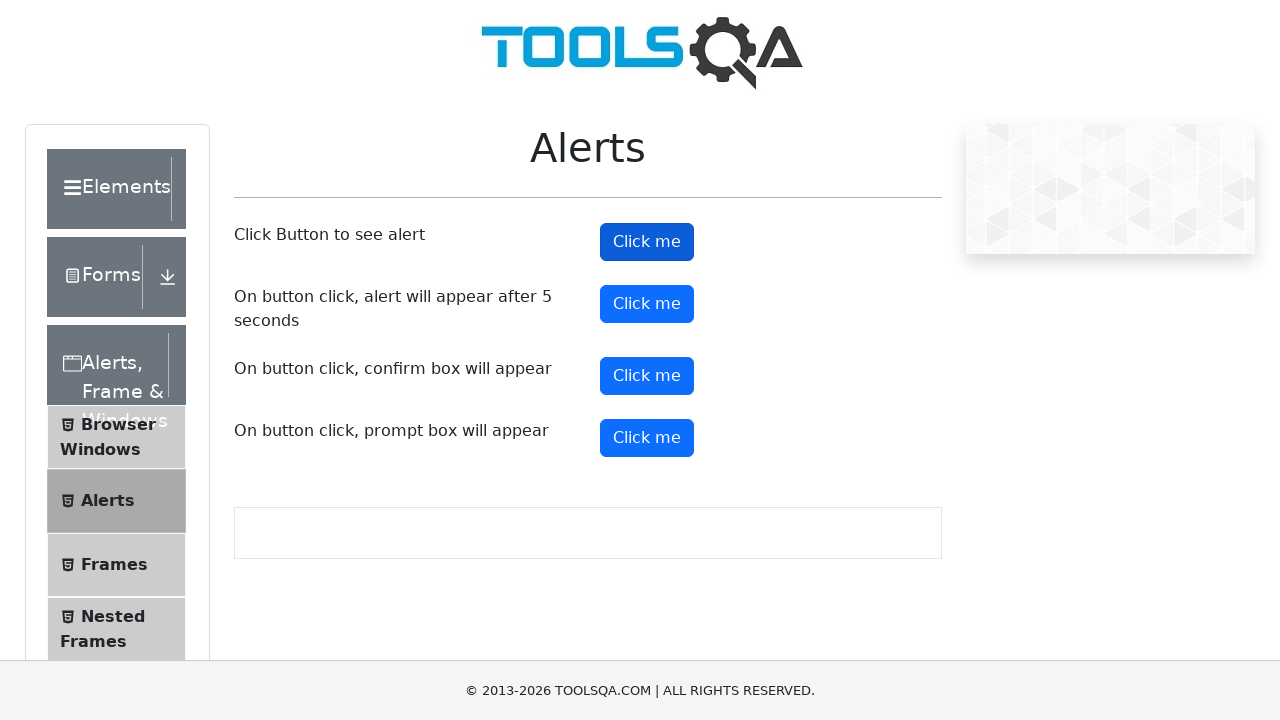

Verified alert button is still displayed after alert was accepted
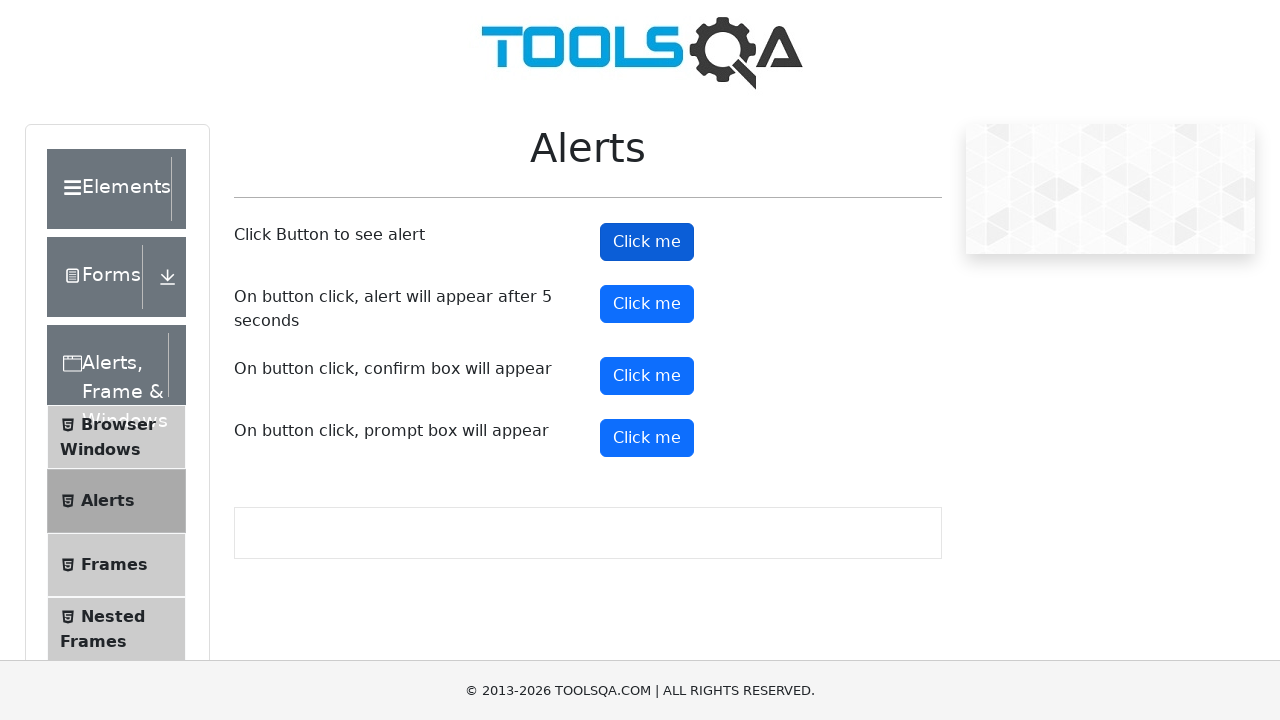

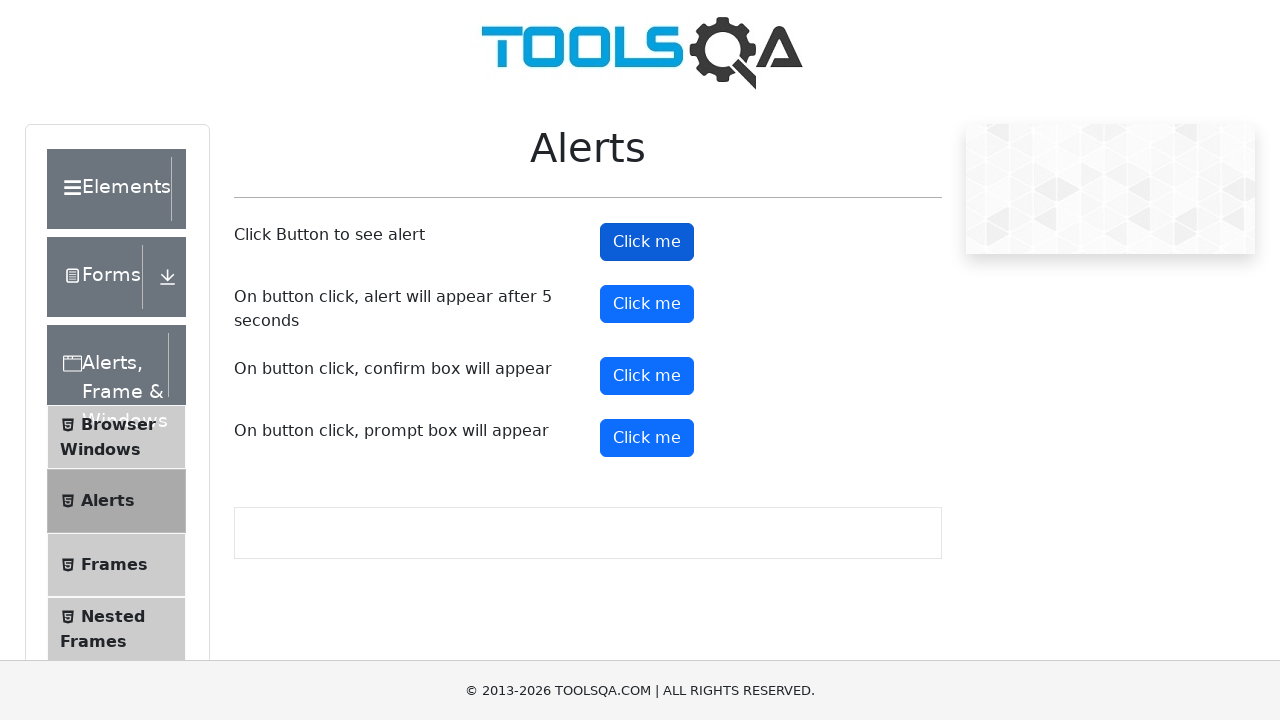